Tests dropdown selection by index, selecting Option 1 and verifying the selection

Starting URL: https://the-internet.herokuapp.com/dropdown

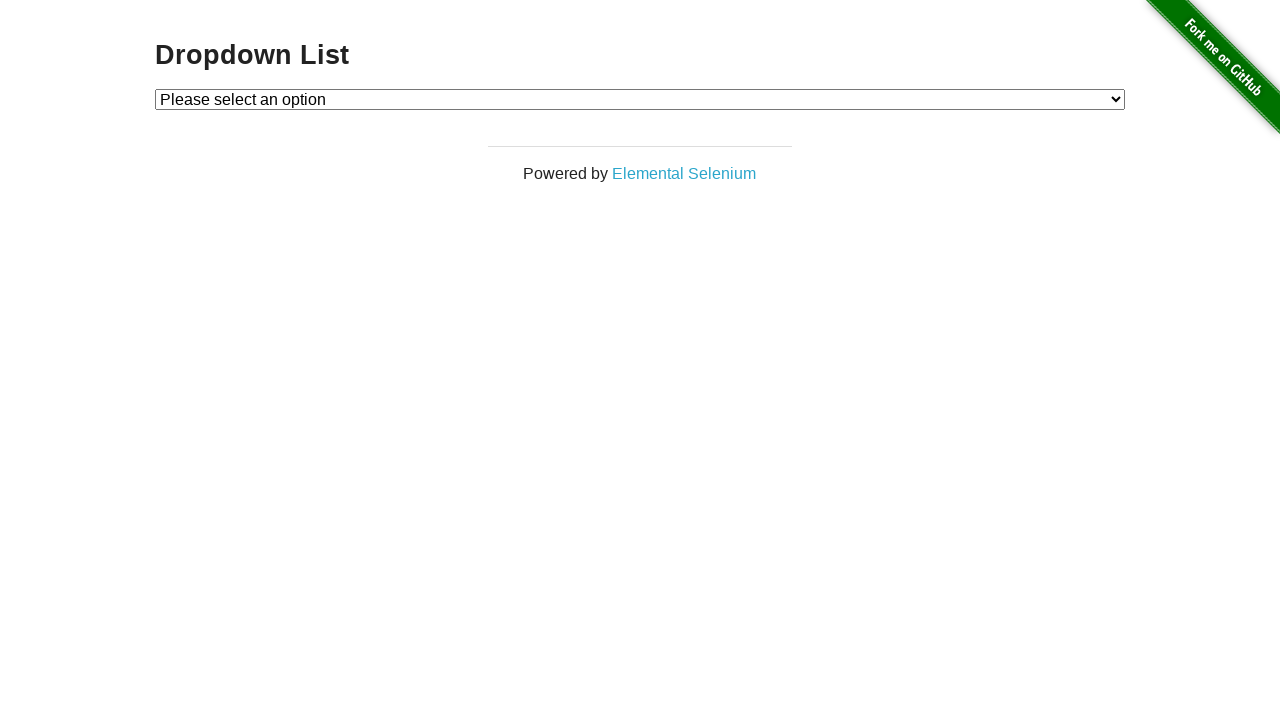

Selected Option 1 by index from dropdown on #dropdown
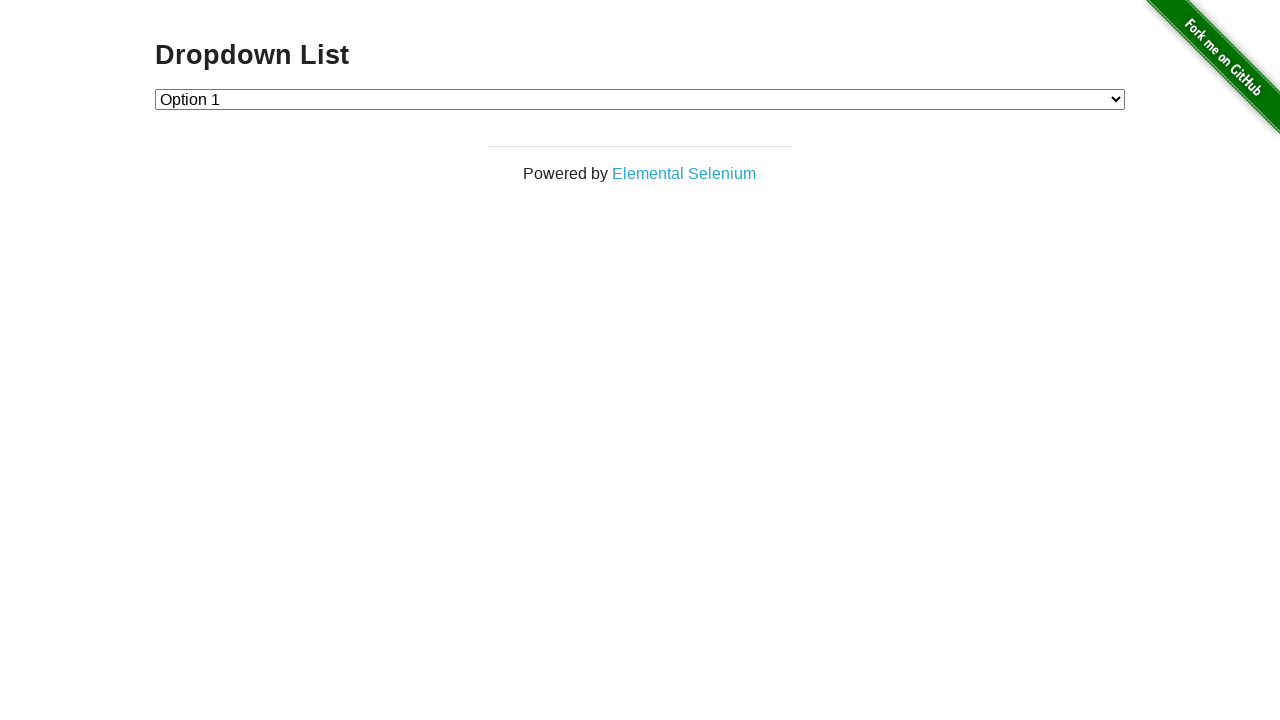

Retrieved selected dropdown value
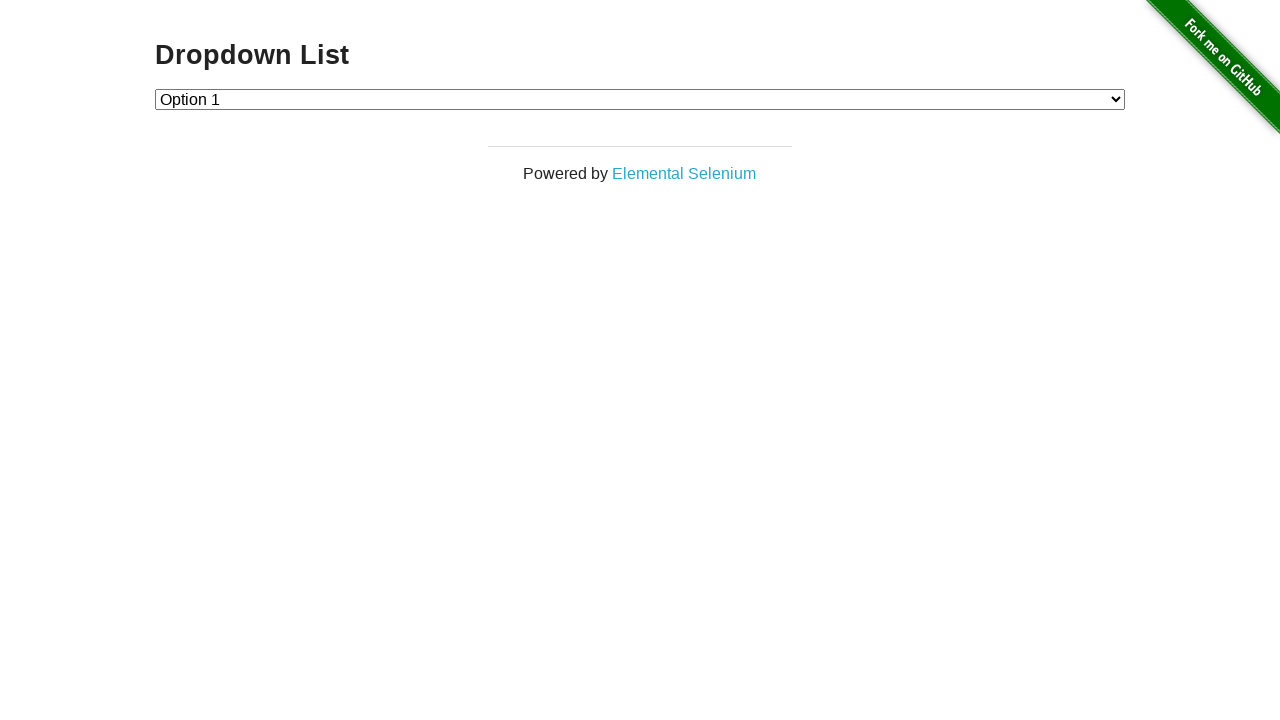

Verified that Option 1 is selected with value '1'
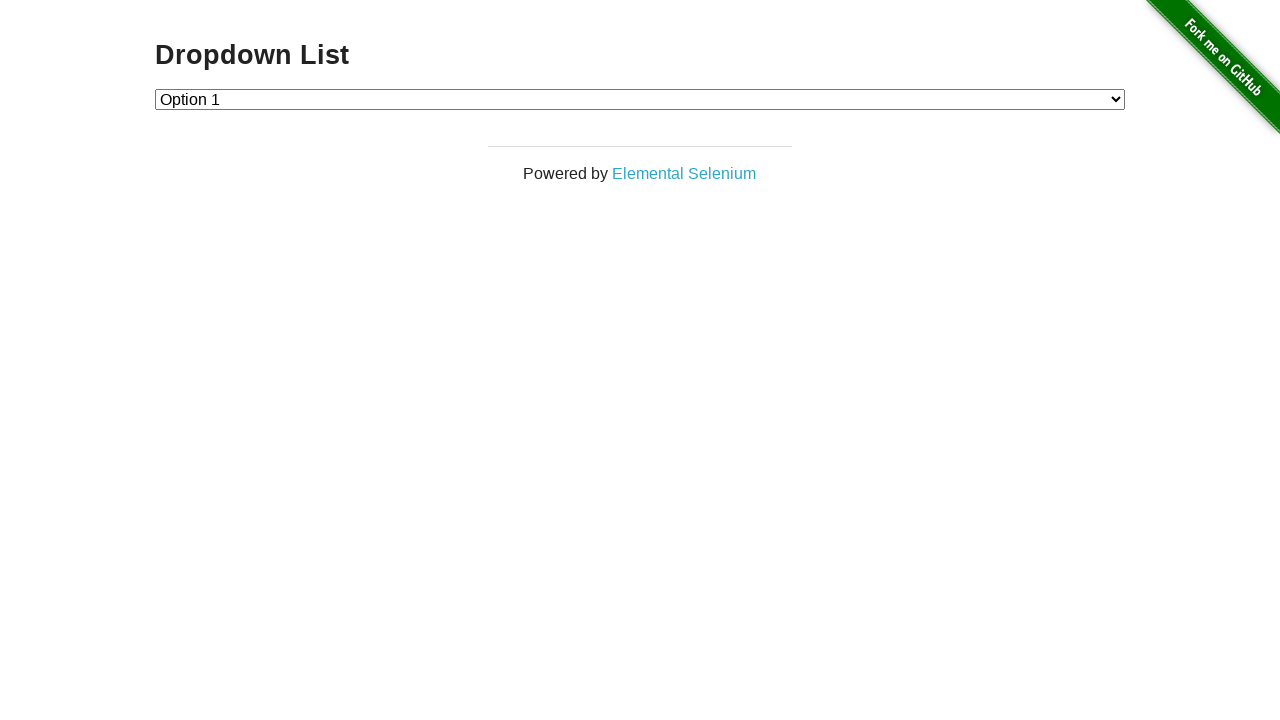

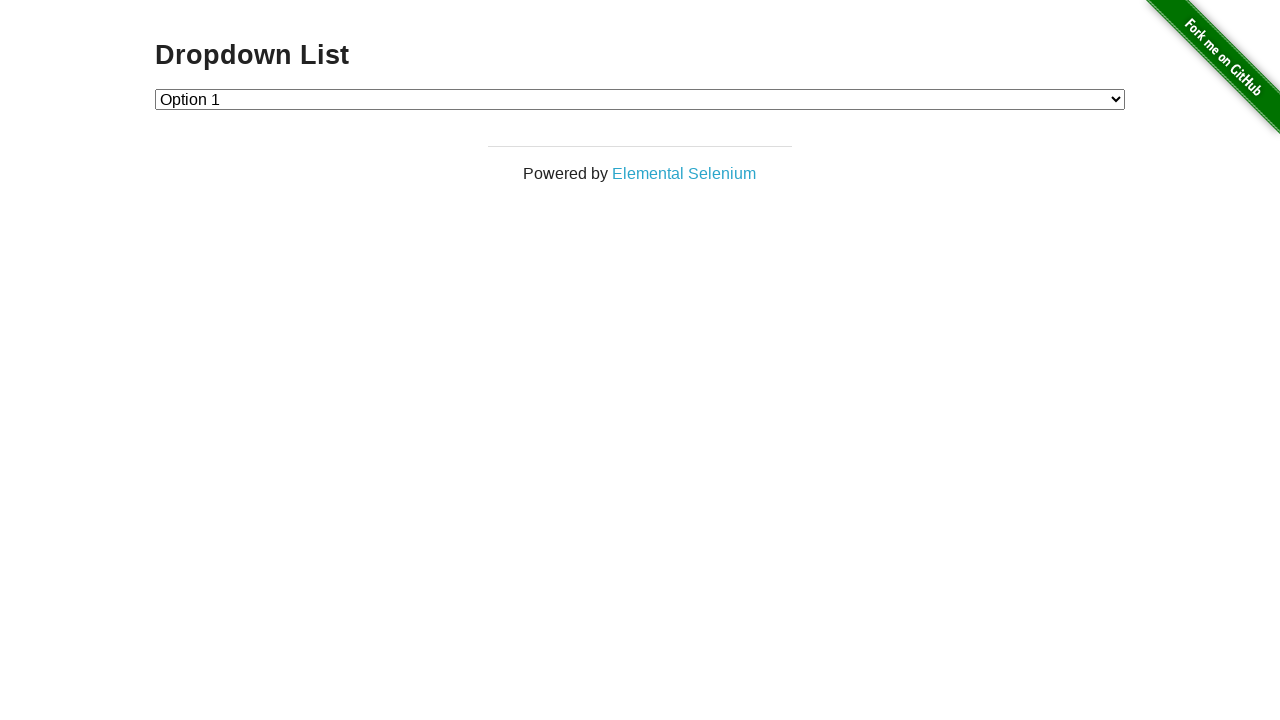